Tests a product configurator on a printing website by interacting with dropdown menus to select different product options and waiting for the price calculator to update.

Starting URL: https://www.uprinting.com/dine-in-menu-printing.html

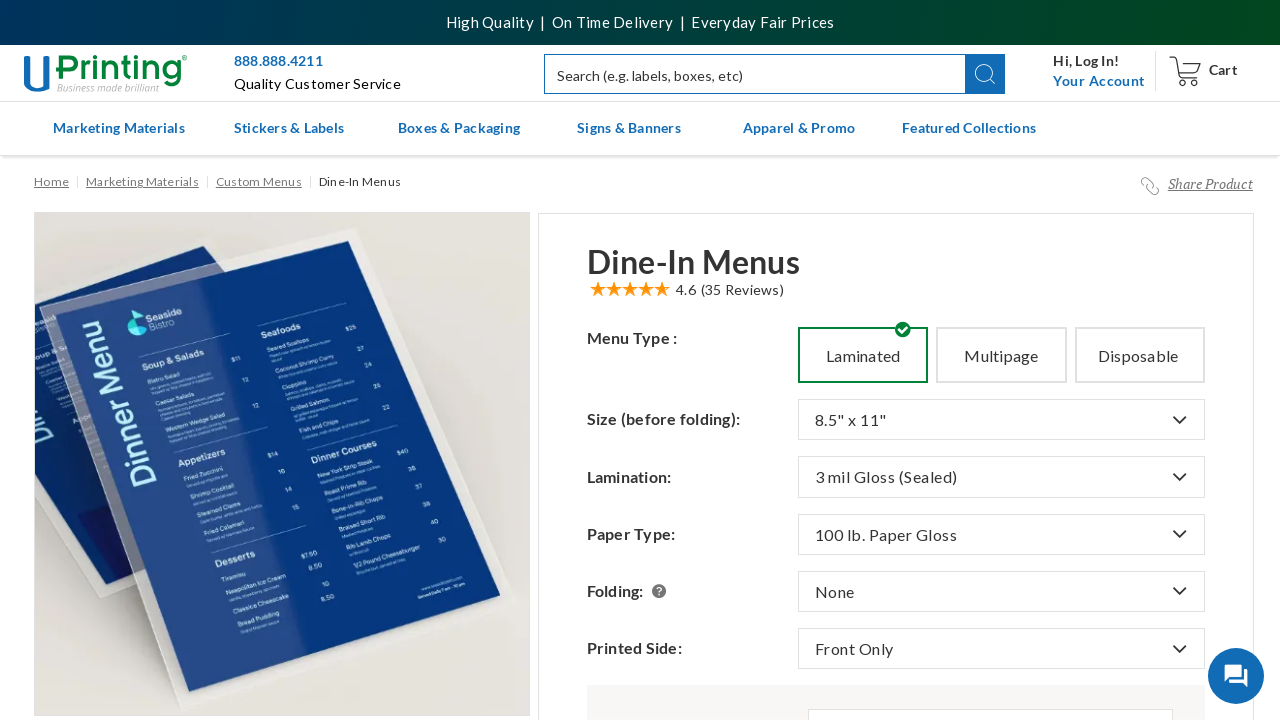

Product calculator form loaded and visible
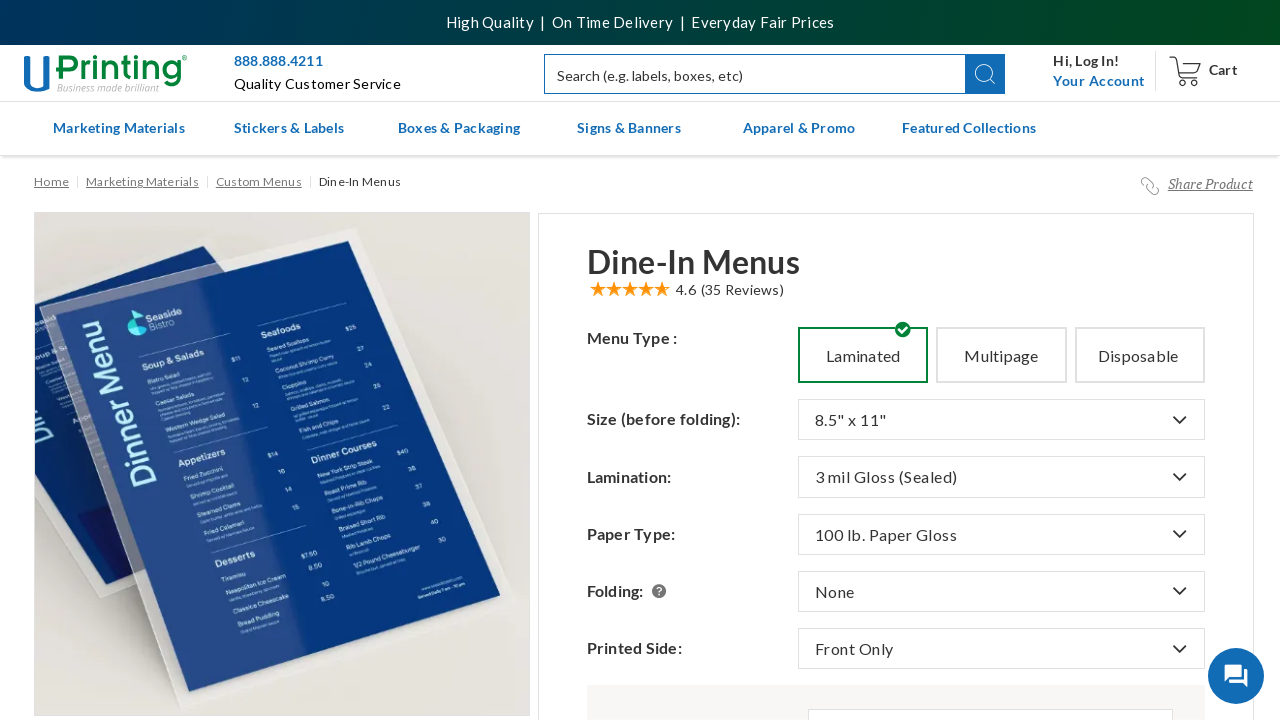

Located all dropdown buttons in the form
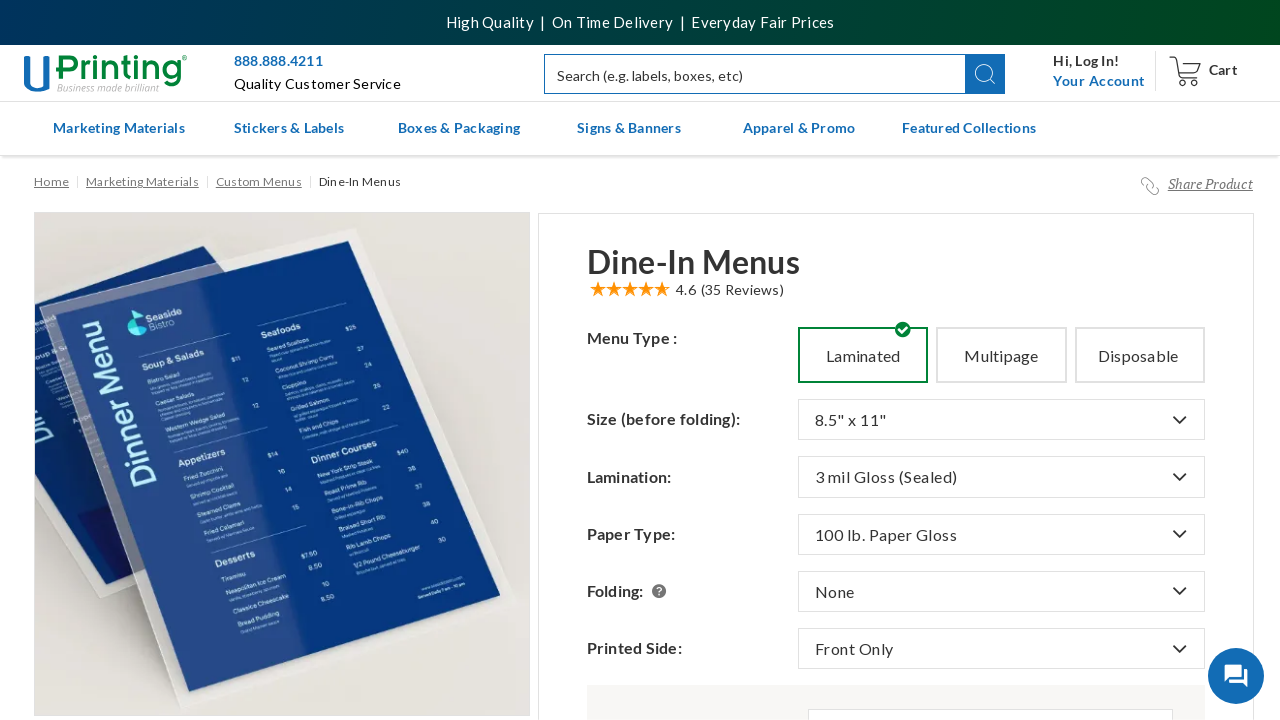

Clicked the first dropdown button to open menu at (1001, 420) on #product_calculator_wrapper >> button.btn.dropdown-toggle.val-wrap >> nth=0
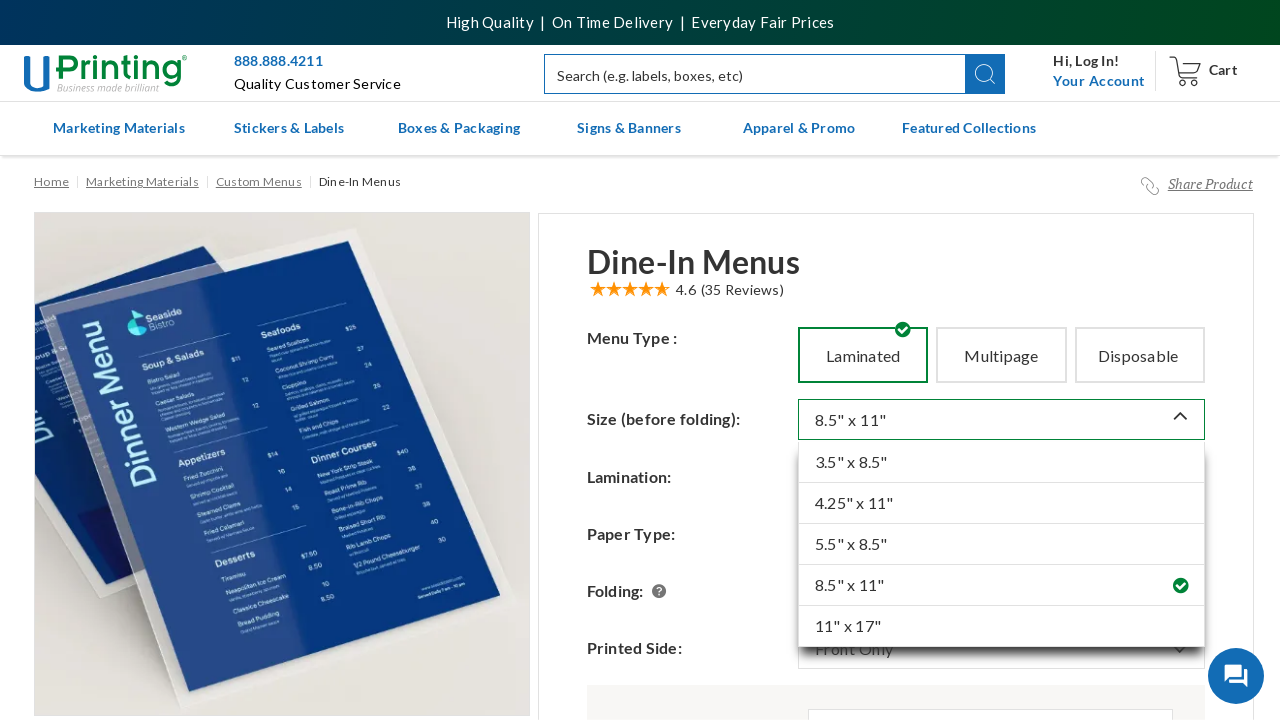

Dropdown menu expanded
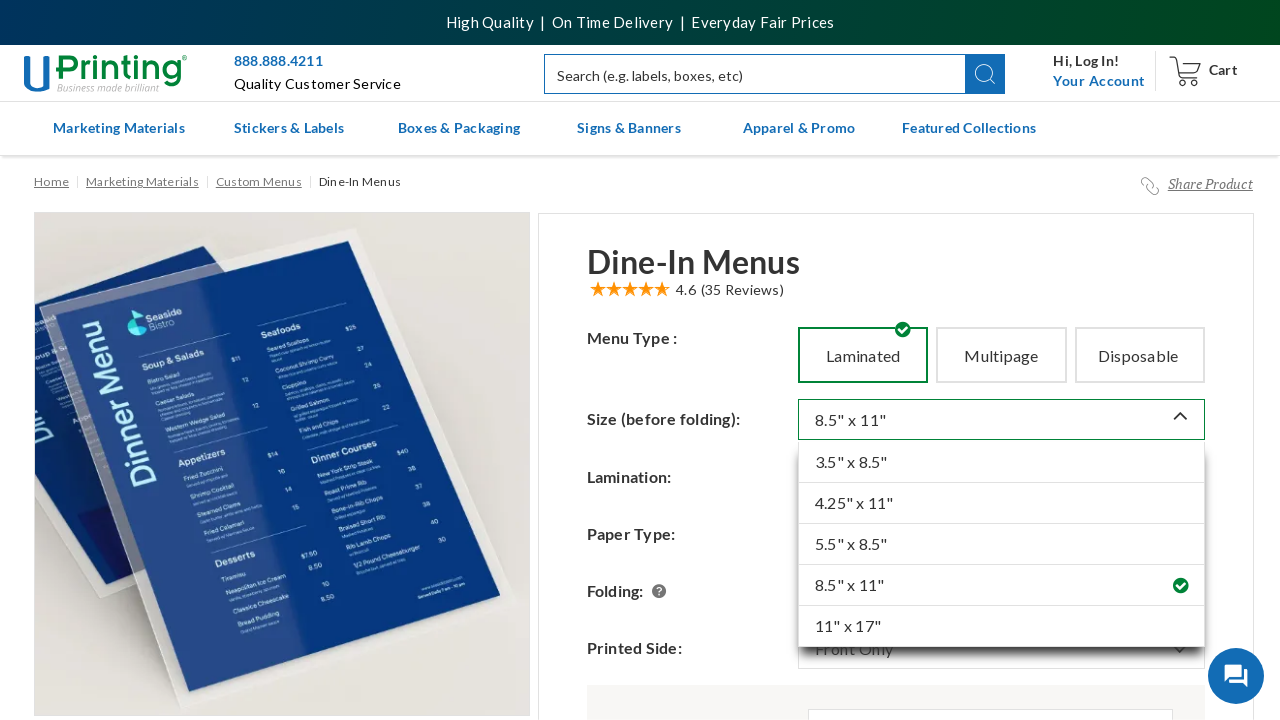

Selected the 4th option from the dropdown menu at (1001, 586) on div.site-dropdown.dropdown.expanded >> a.attr-value.val-wrap >> nth=3
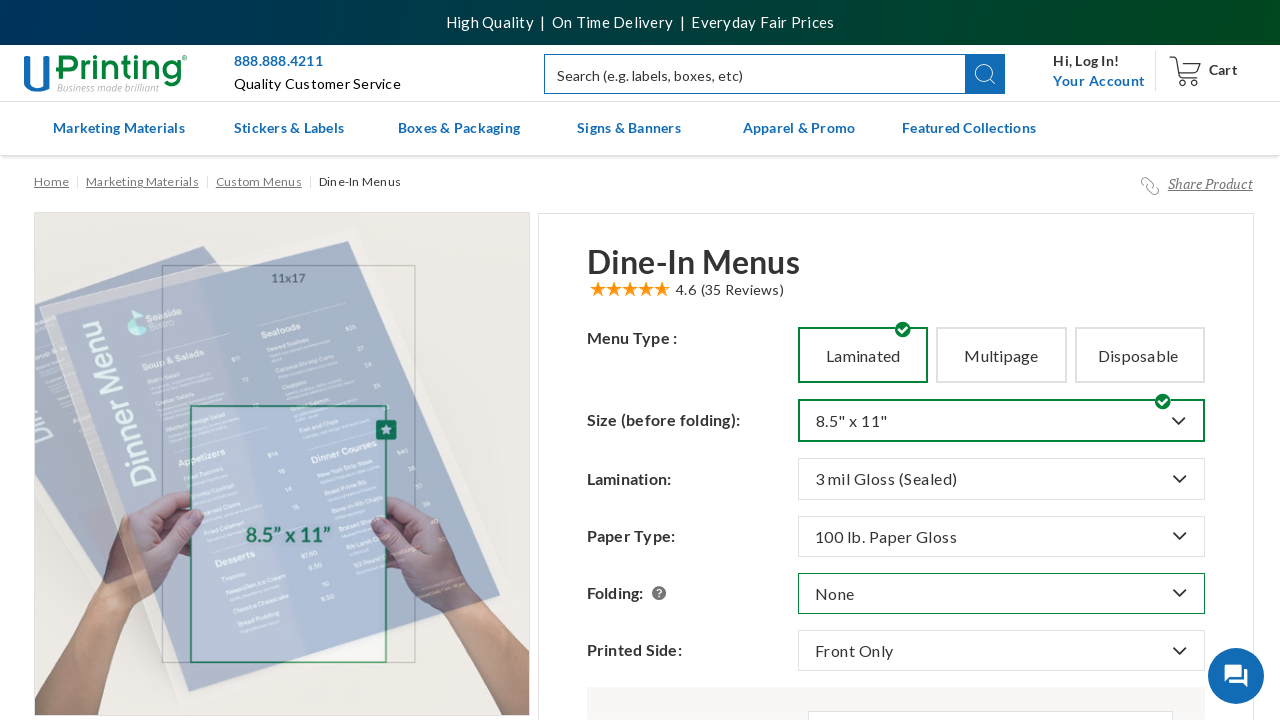

Price calculator finished updating
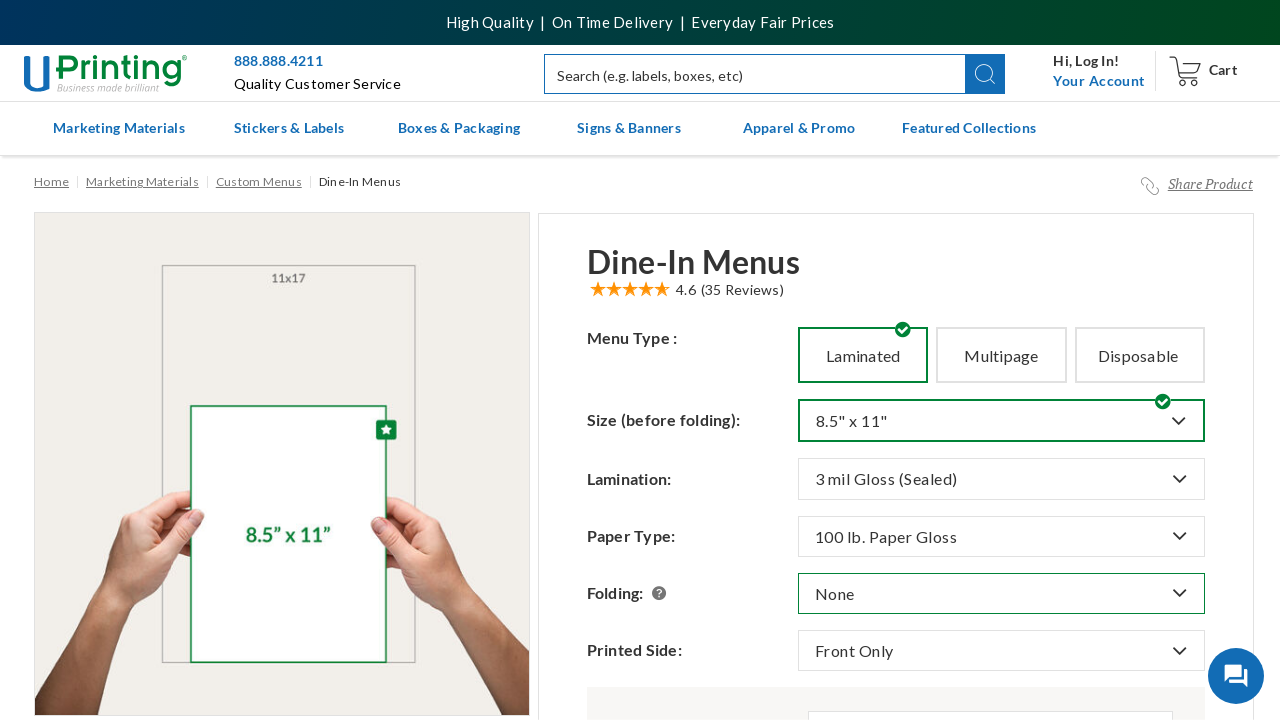

Verified form is interactive with visible dropdown button
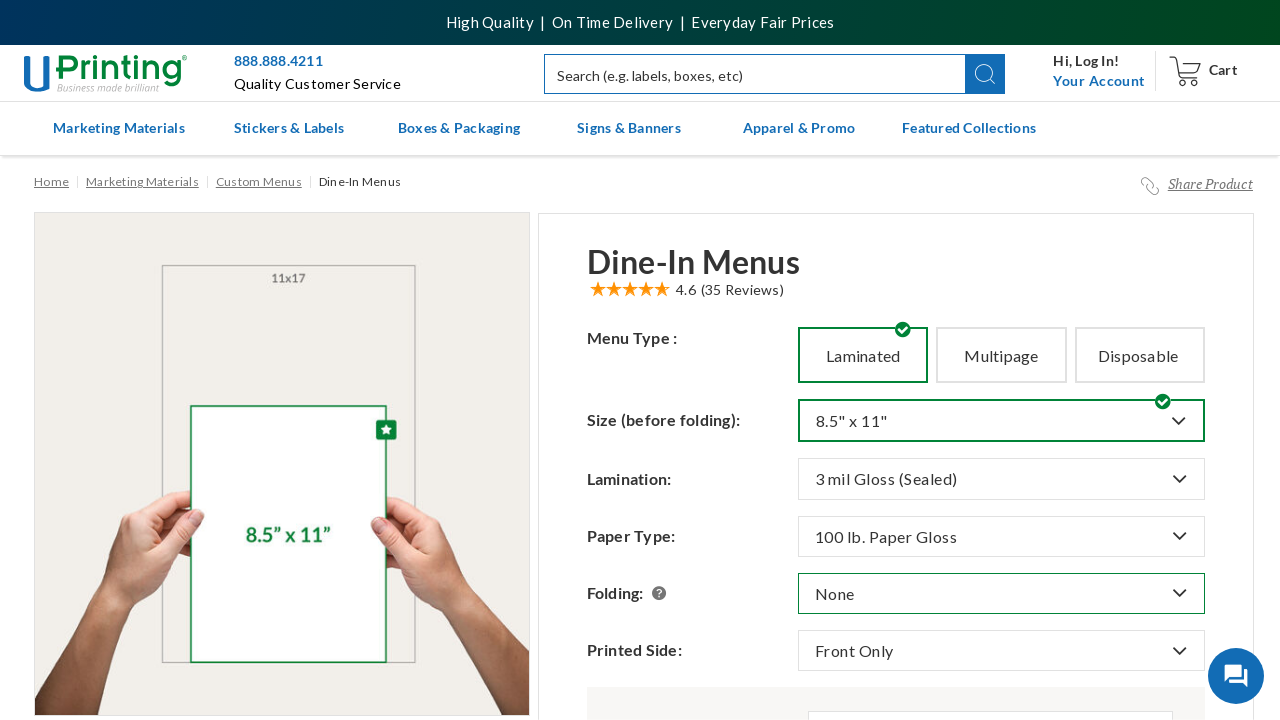

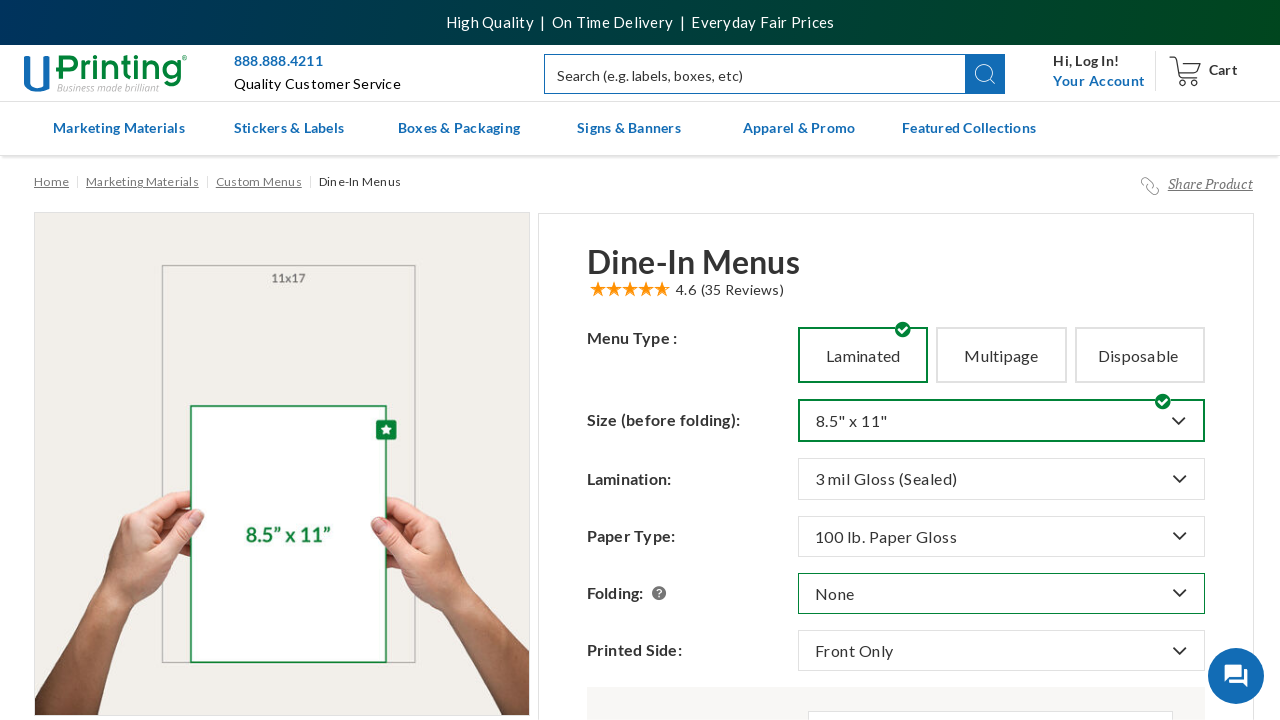